Navigates through a dropdown menu system to reach the static drag and drop page using mouse hover interactions

Starting URL: https://demo.automationtesting.in/Register.html

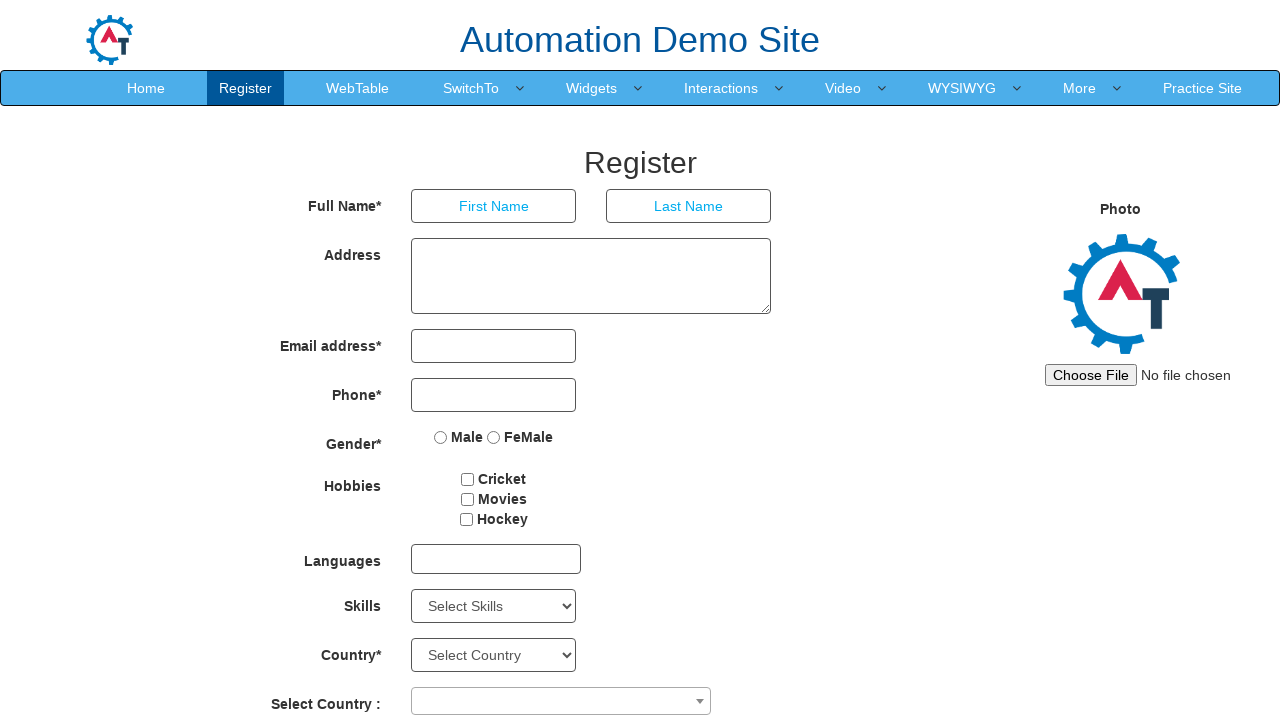

Navigated to the registration page
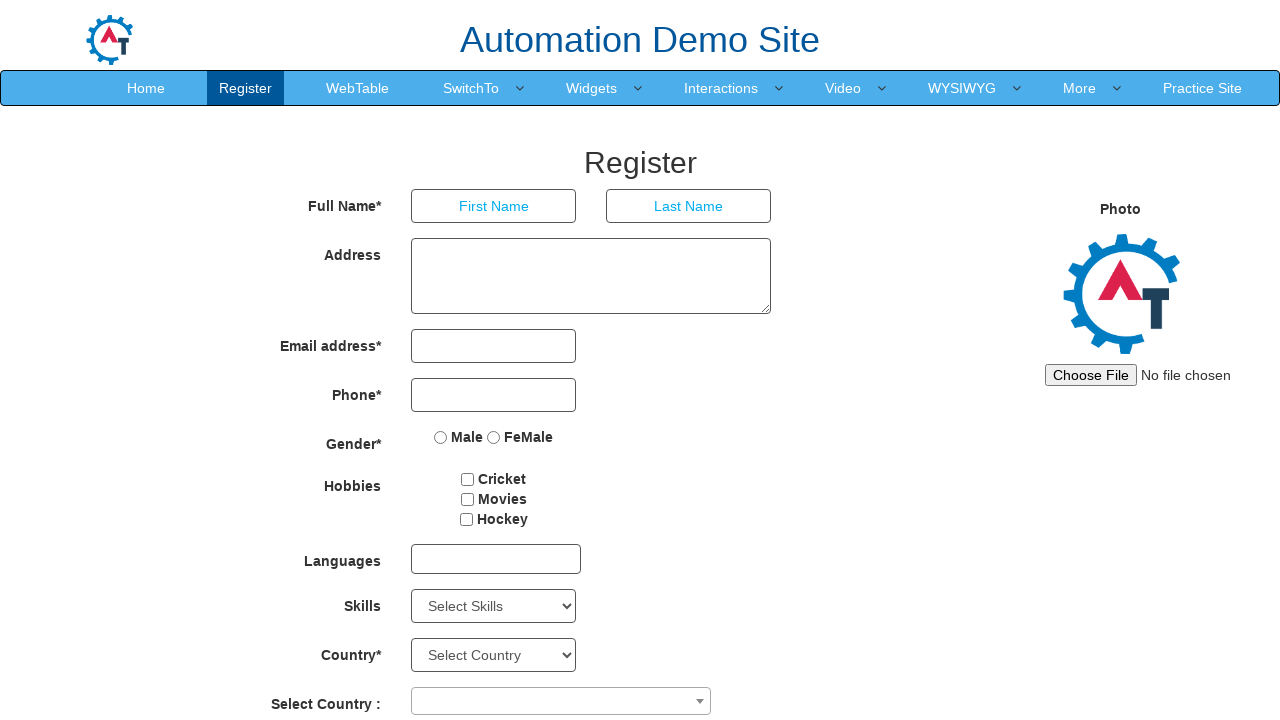

Hovered over Interactions menu item at (721, 88) on a:text('Interactions')
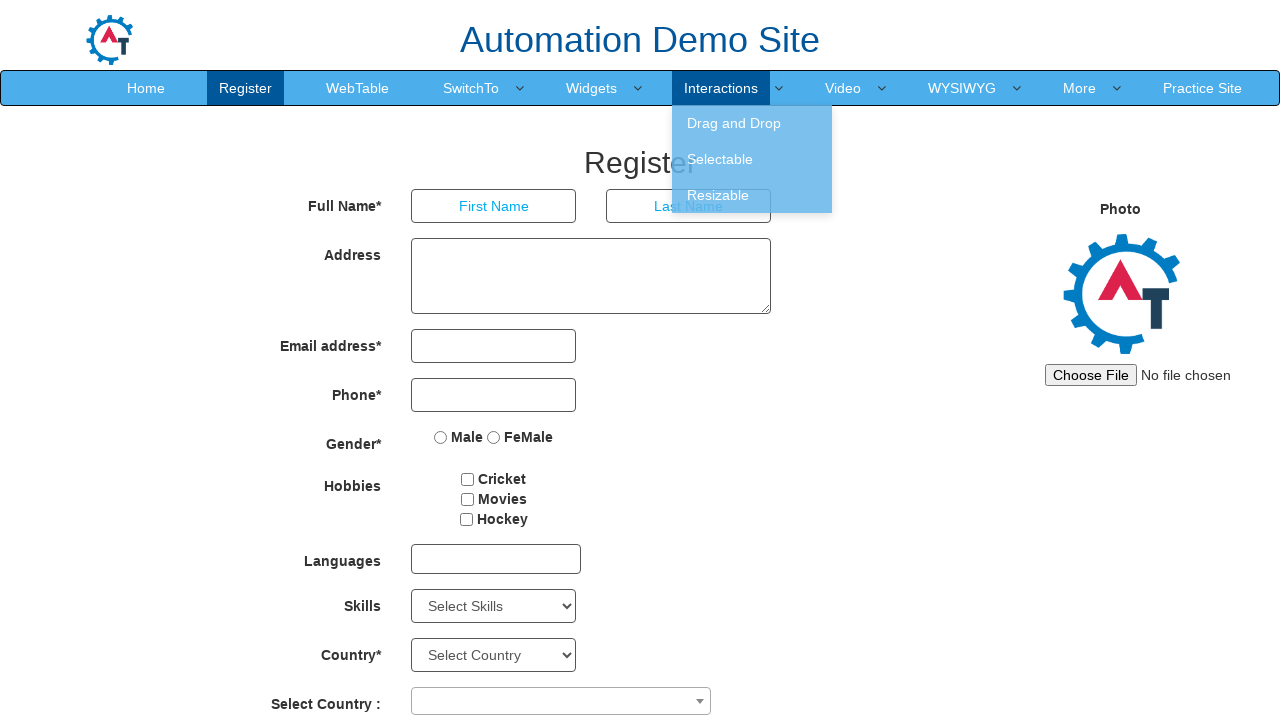

Clicked Interactions menu to expand submenu at (721, 88) on a:text('Interactions')
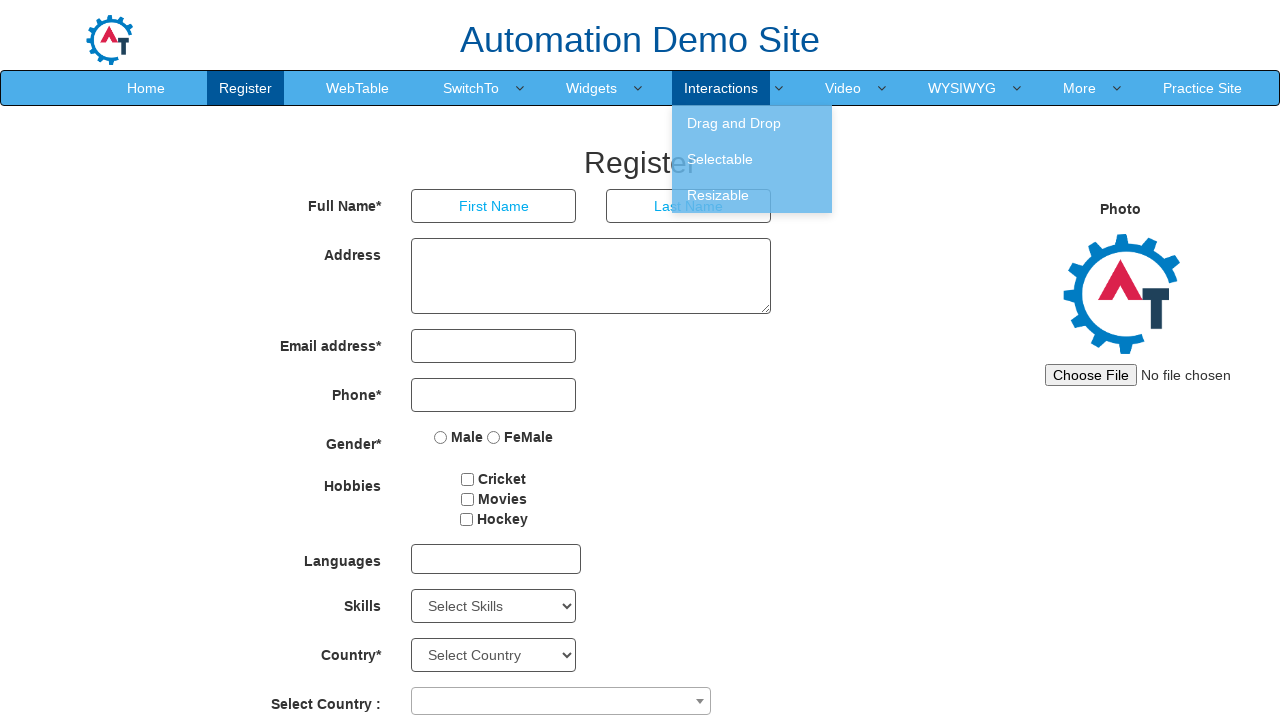

Hovered over Drag and Drop menu item at (752, 123) on a:text('Drag and Drop')
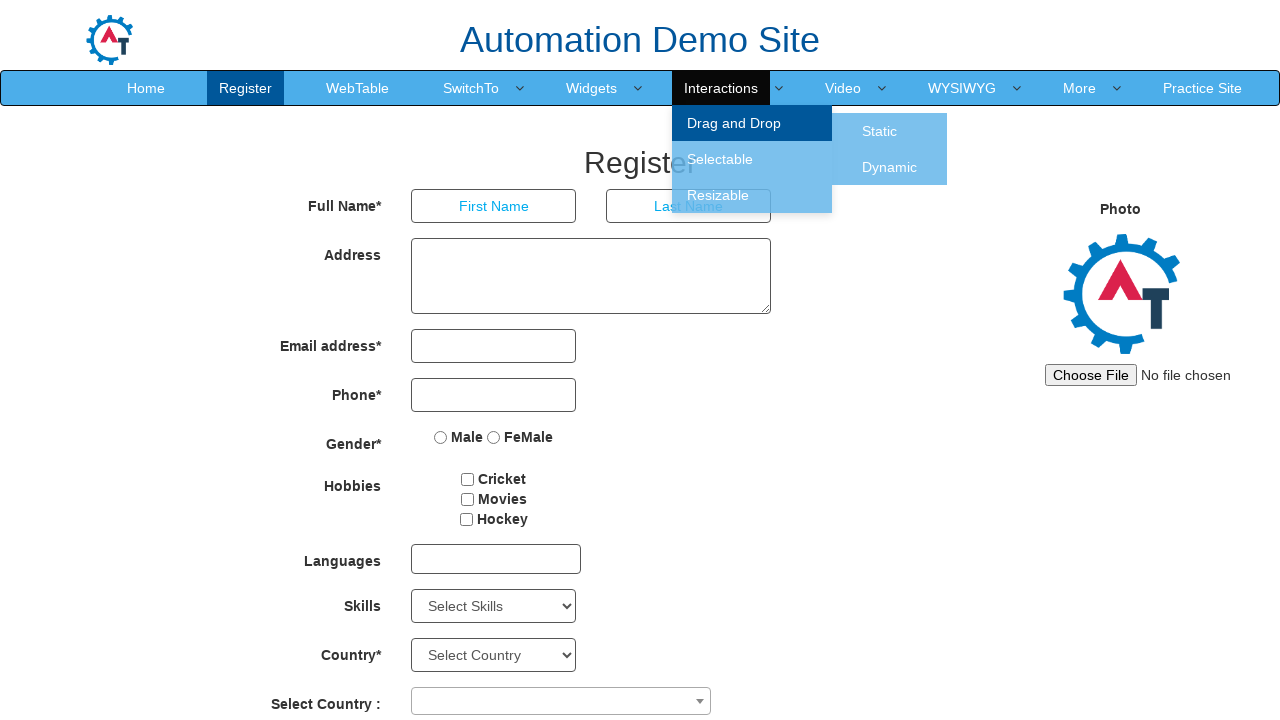

Clicked Drag and Drop menu item at (752, 123) on a:text('Drag and Drop')
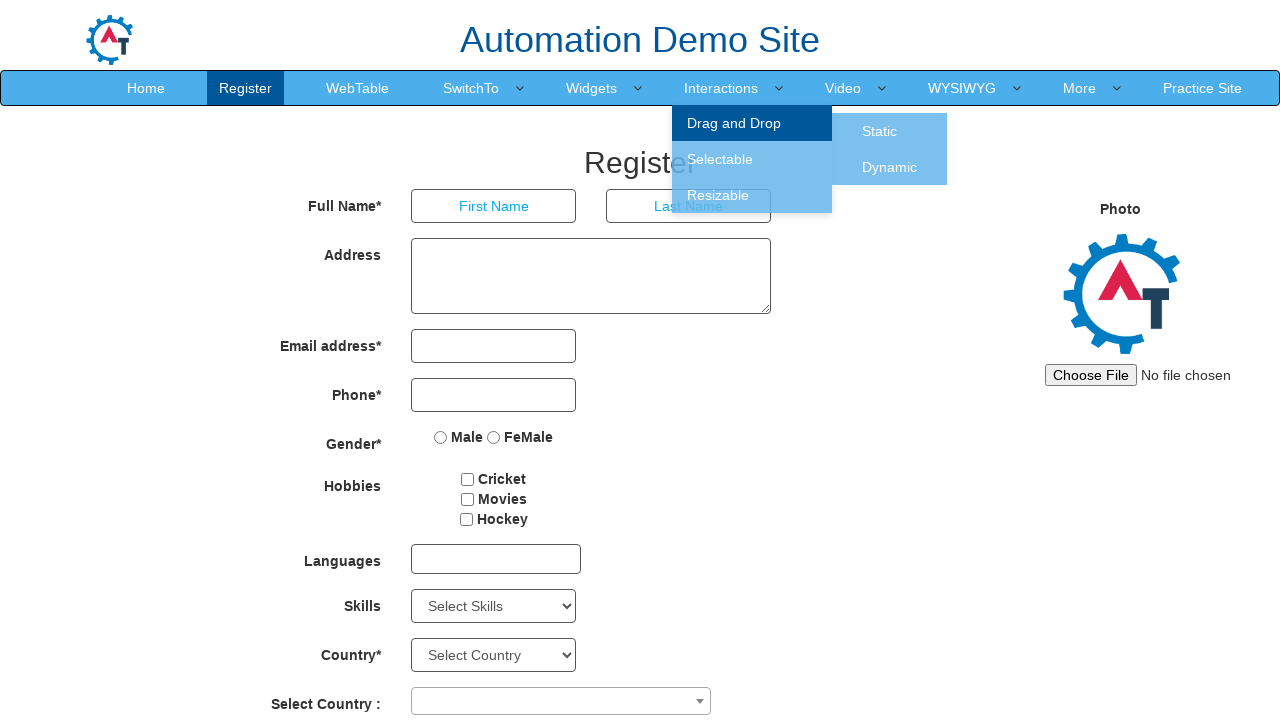

Clicked Static drag and drop option at (880, 131) on xpath=//*[@id="header"]/nav/div/div[2]/ul/li[6]/ul/li[1]/ul/li[1]/a
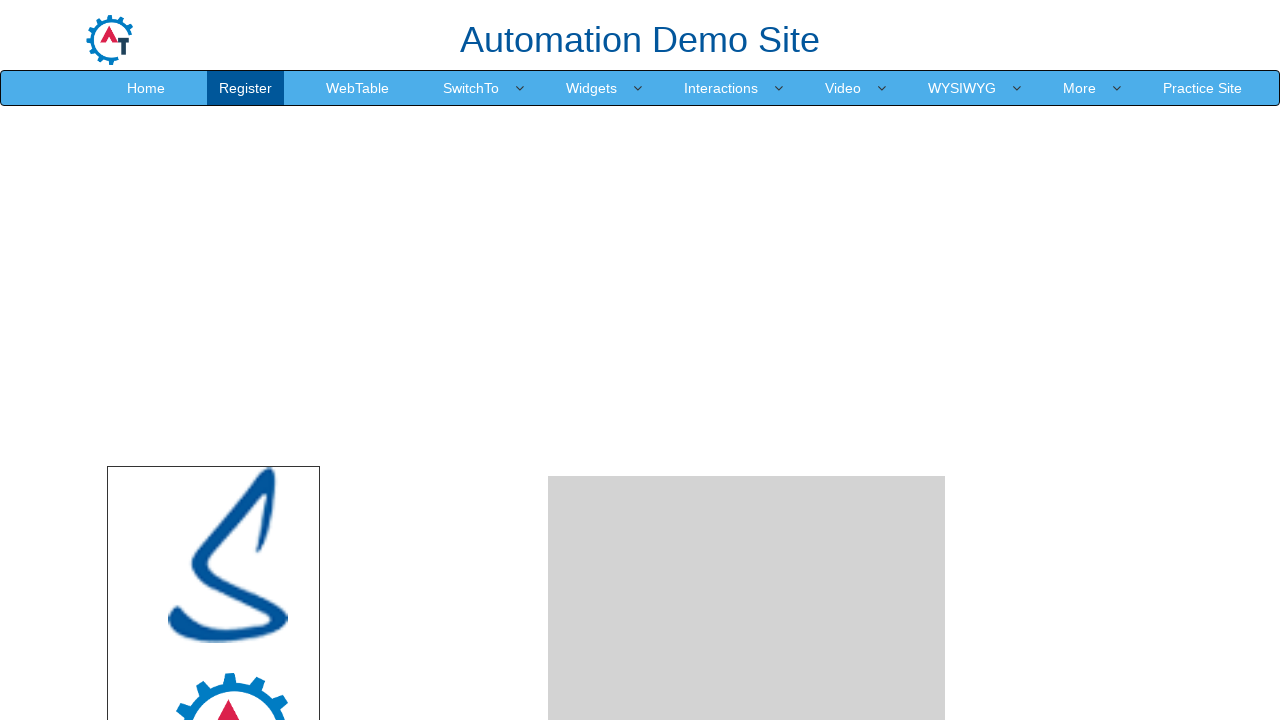

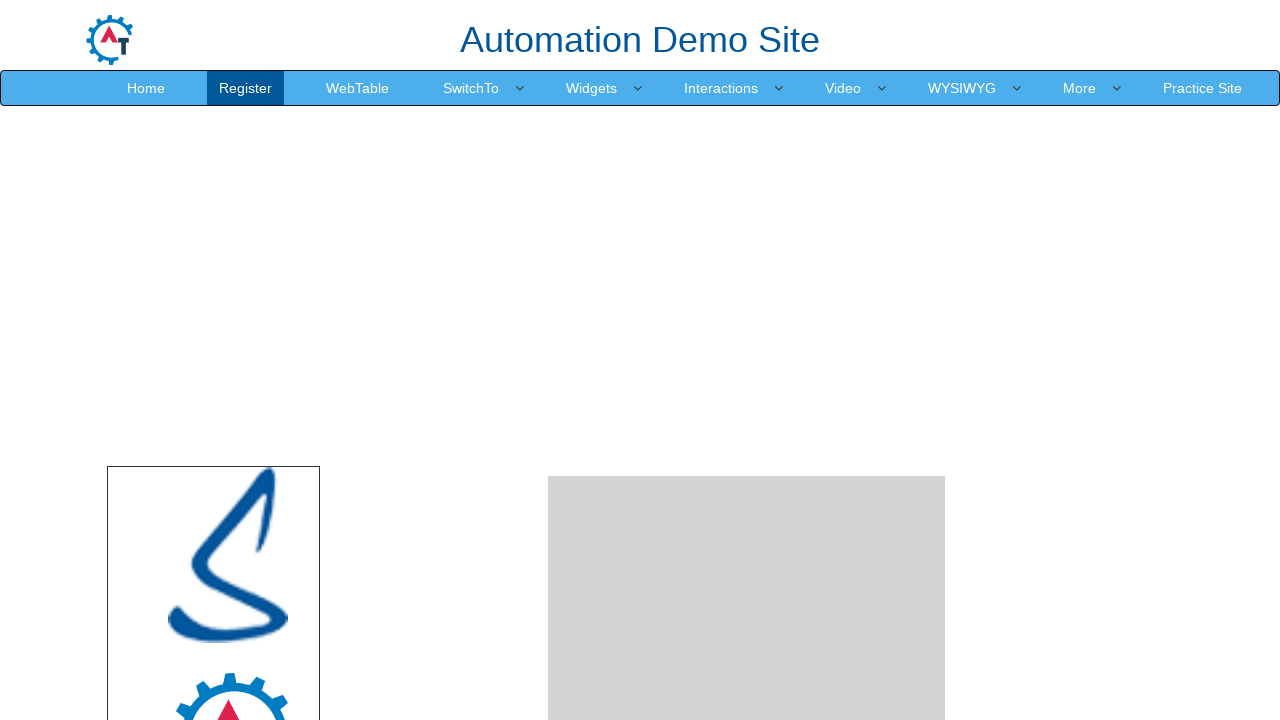